Navigates to Taipei eBus route information page, clicks on the "go" direction tab to view outbound stops, then clicks on the "come" direction tab to view return stops, and waits for the stop information to load.

Starting URL: https://ebus.gov.taipei/Route/StopsOfRoute?routeid=0100000A00

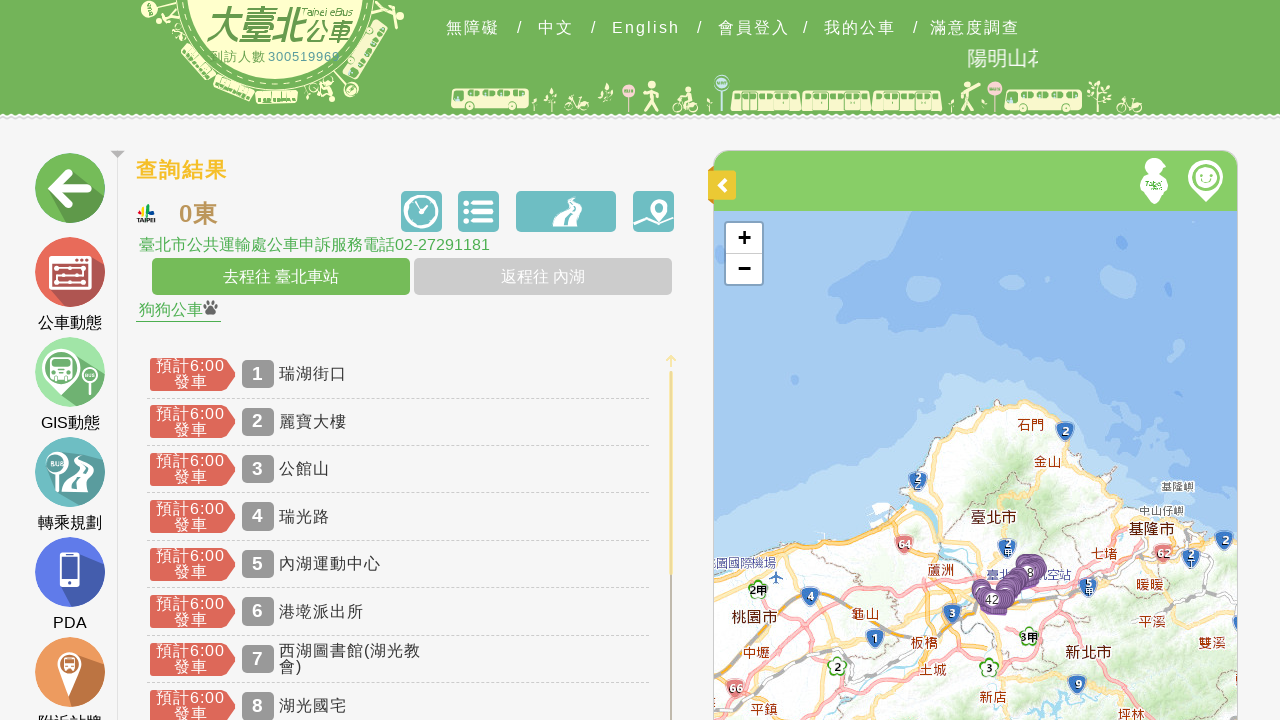

Waited for go direction route container to be visible
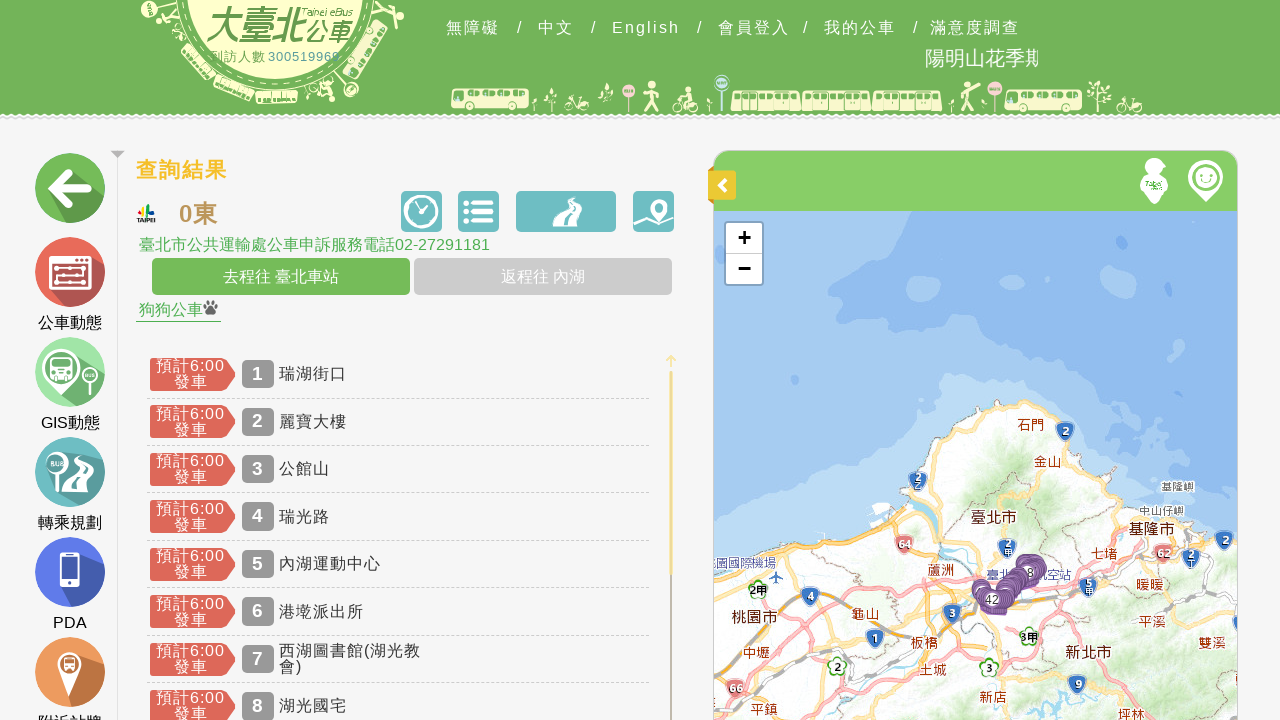

Clicked on the 'go' direction tab to view outbound stops at (281, 277) on a.stationlist-go
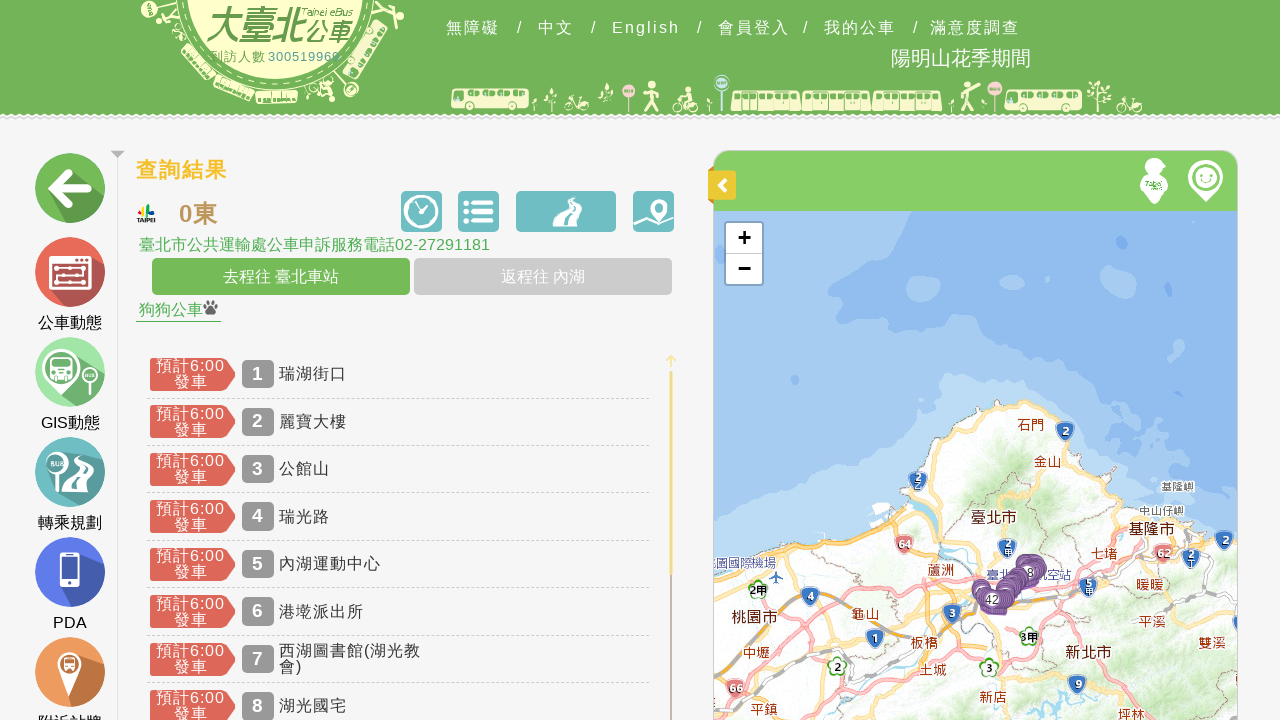

Waited for go direction content to load
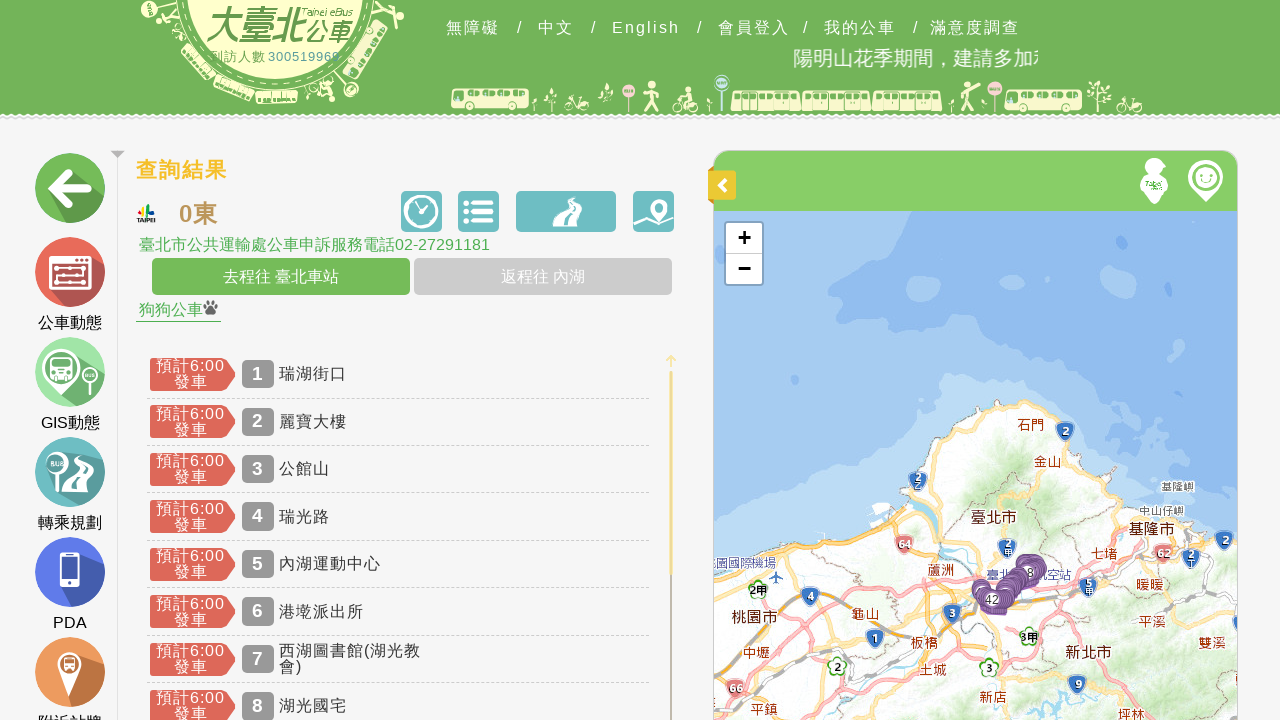

Verified go direction stops are visible
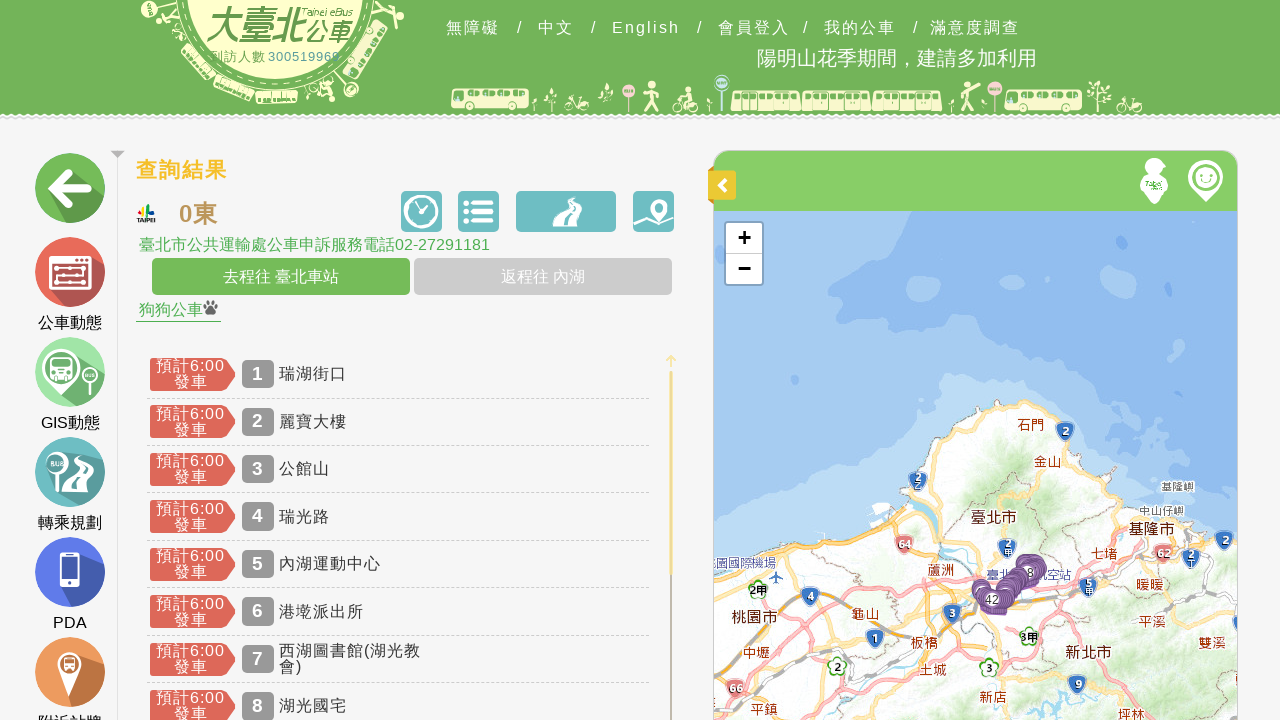

Clicked on the 'come' direction tab to view return stops at (543, 277) on a.stationlist-come
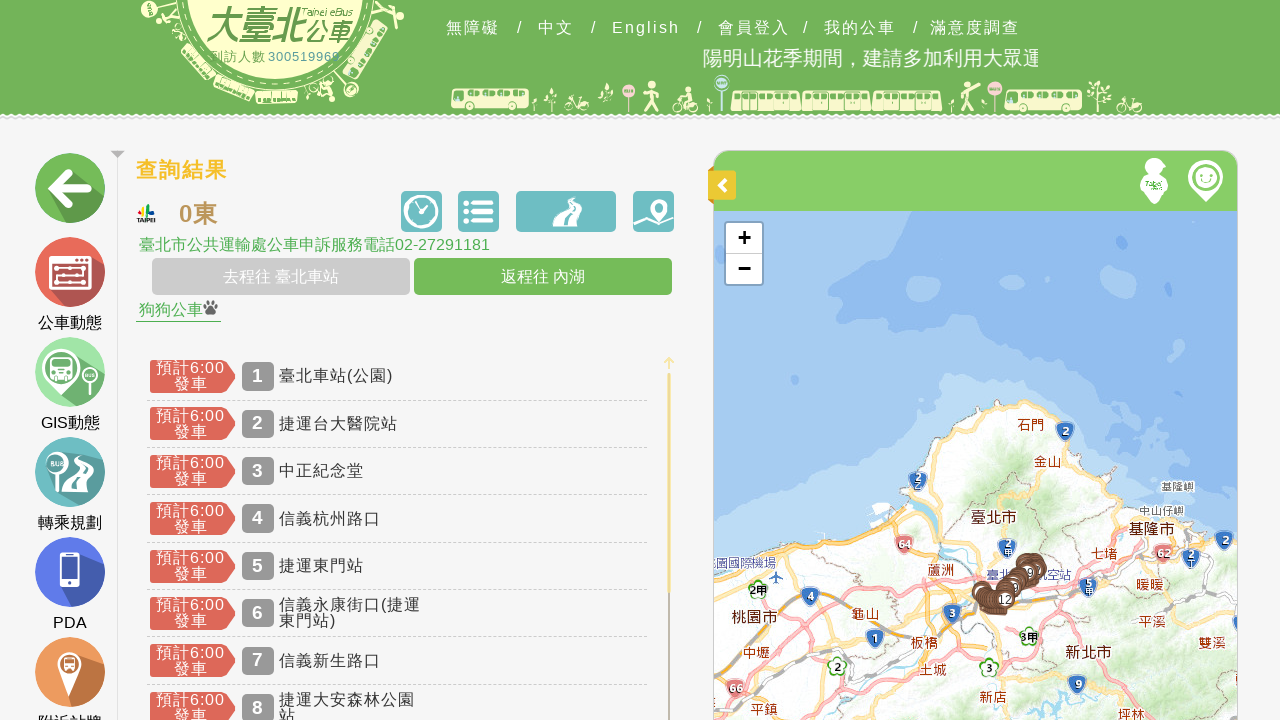

Waited for back direction container to become visible
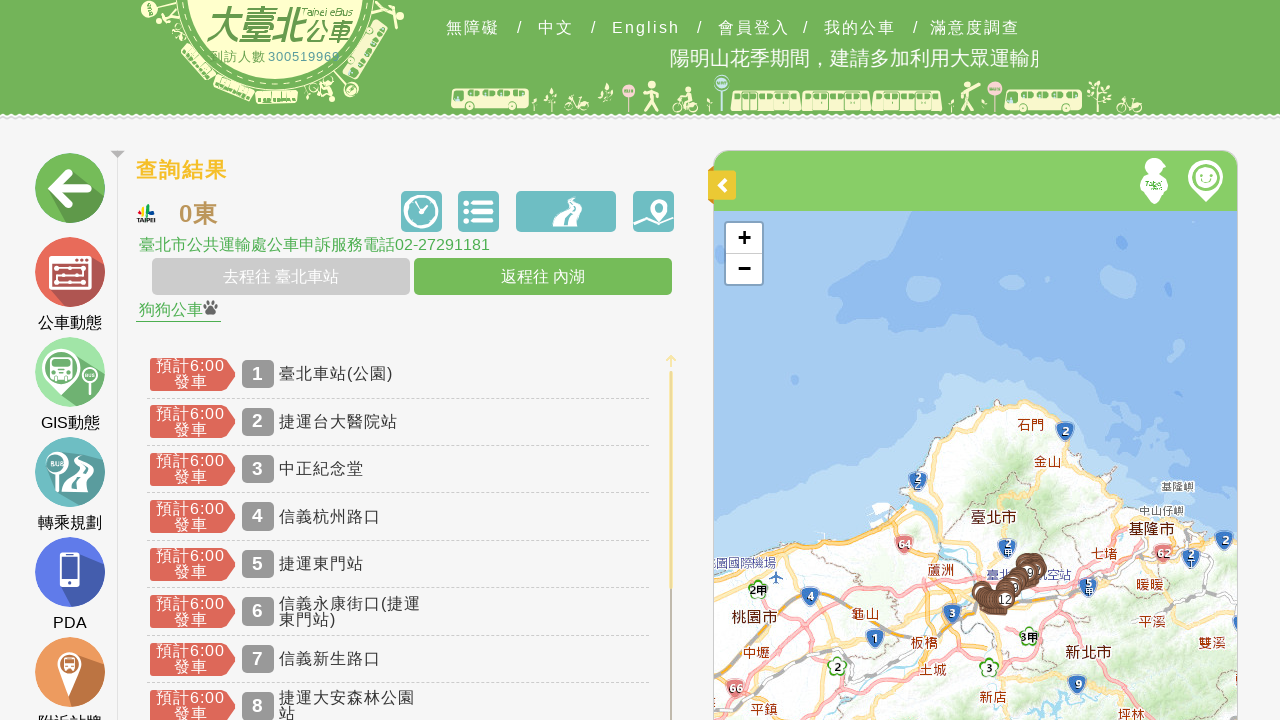

Waited for back direction content to load
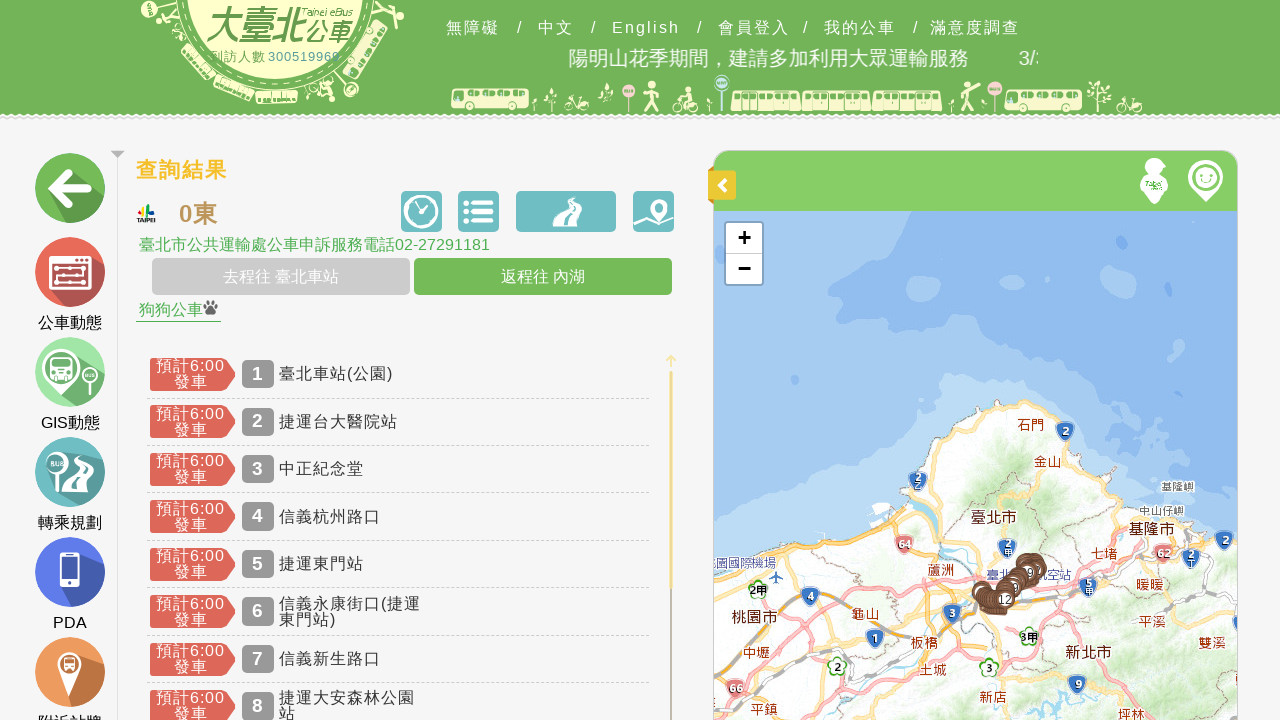

Verified back direction stops are visible
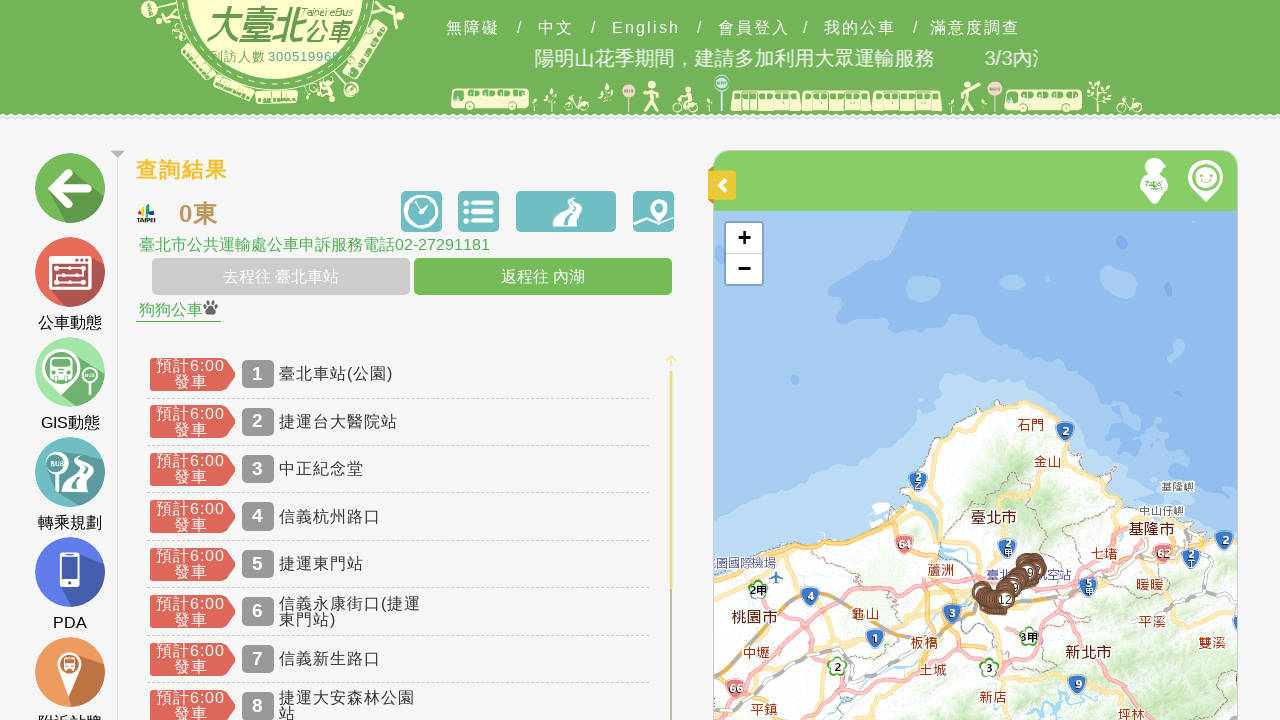

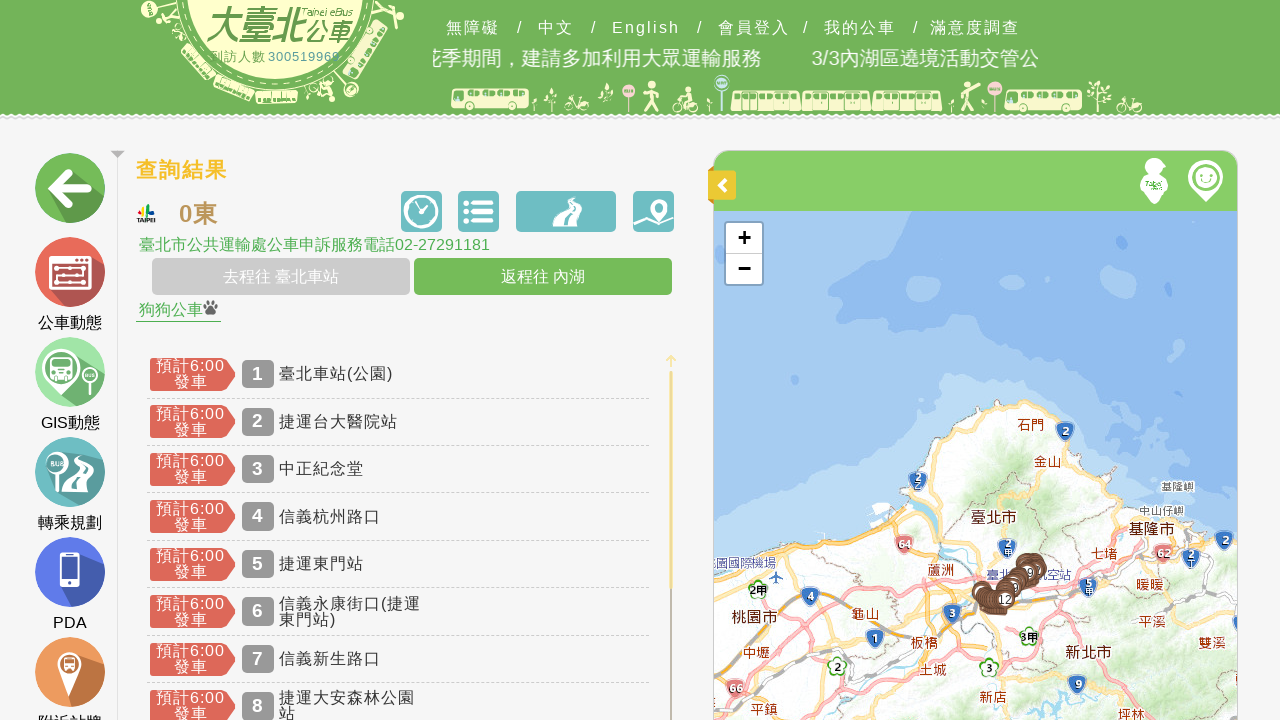